Checks that payment partner logos (Visa, MasterCard, Belkart) are present on the MTS homepage

Starting URL: https://www.mts.by/

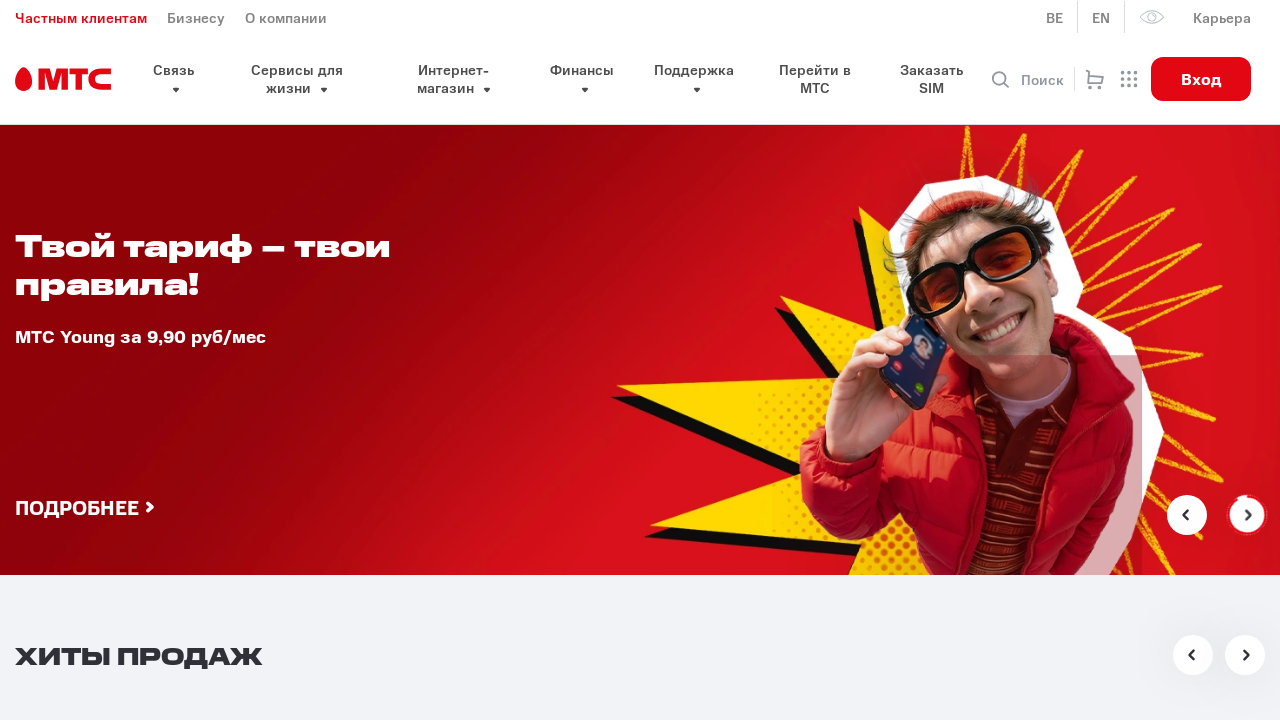

Payment partners section loaded
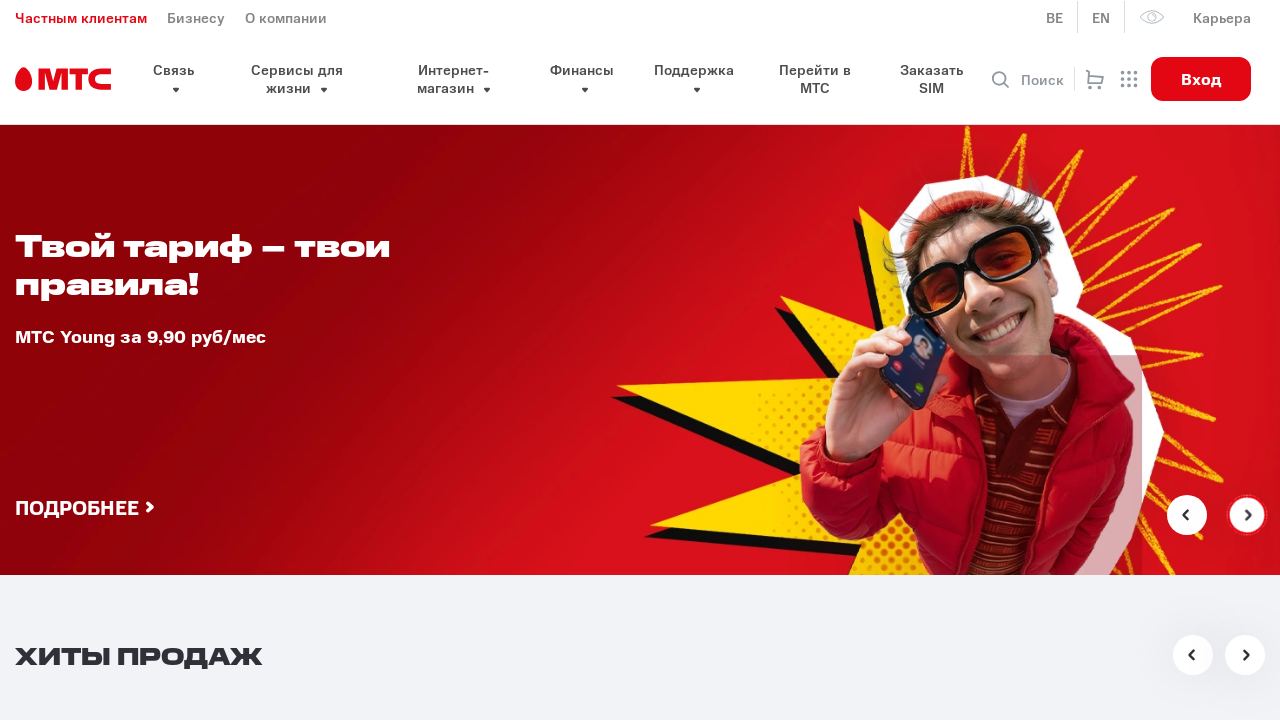

Located Visa logo element
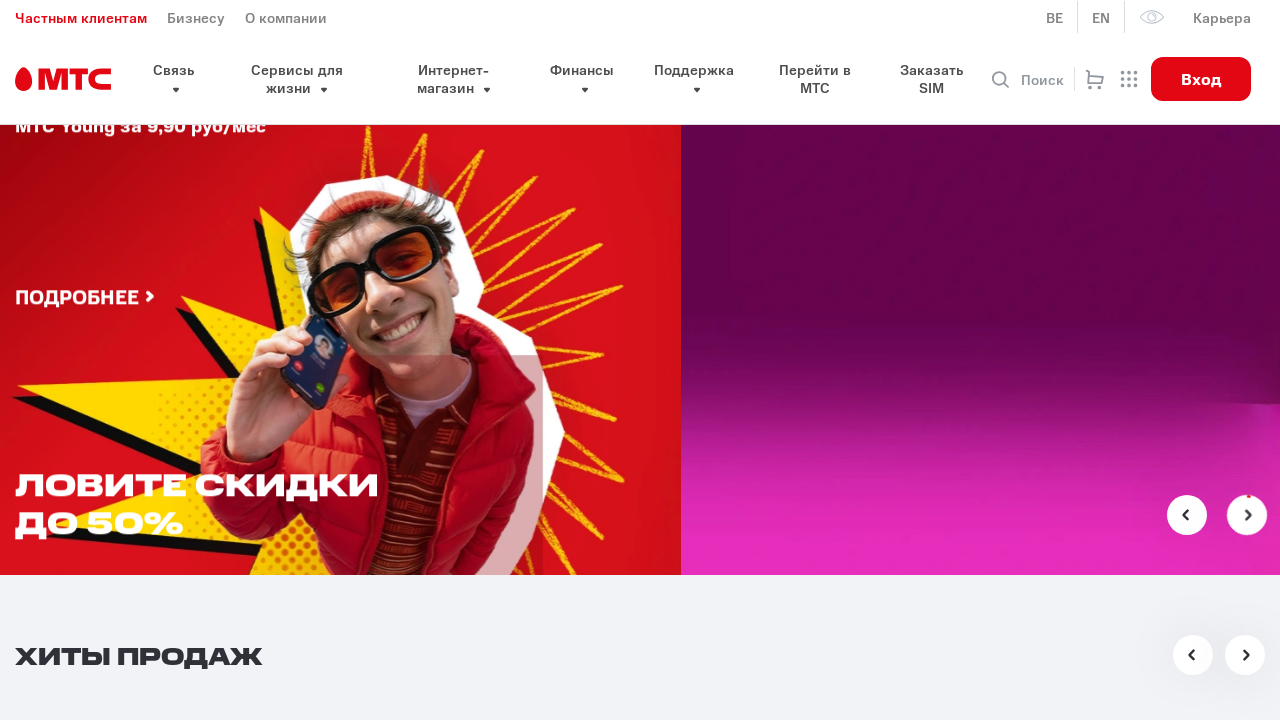

Located MasterCard logo element
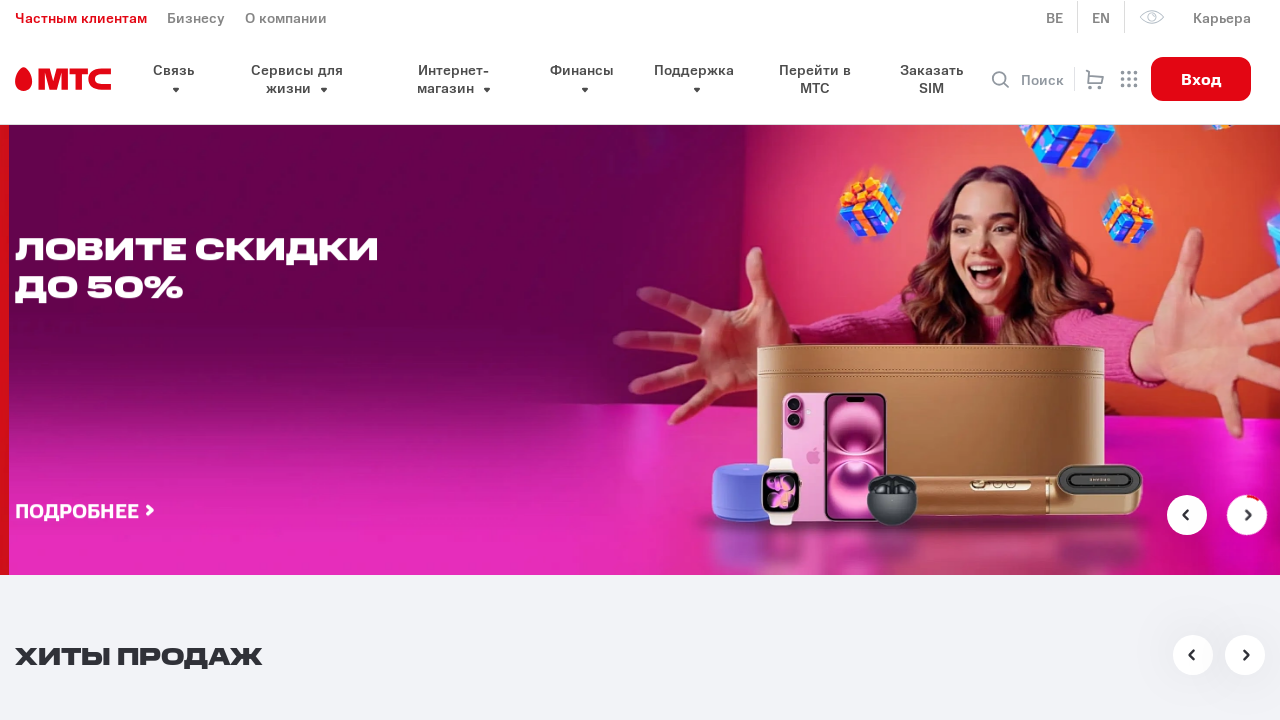

Located Belkart logo element
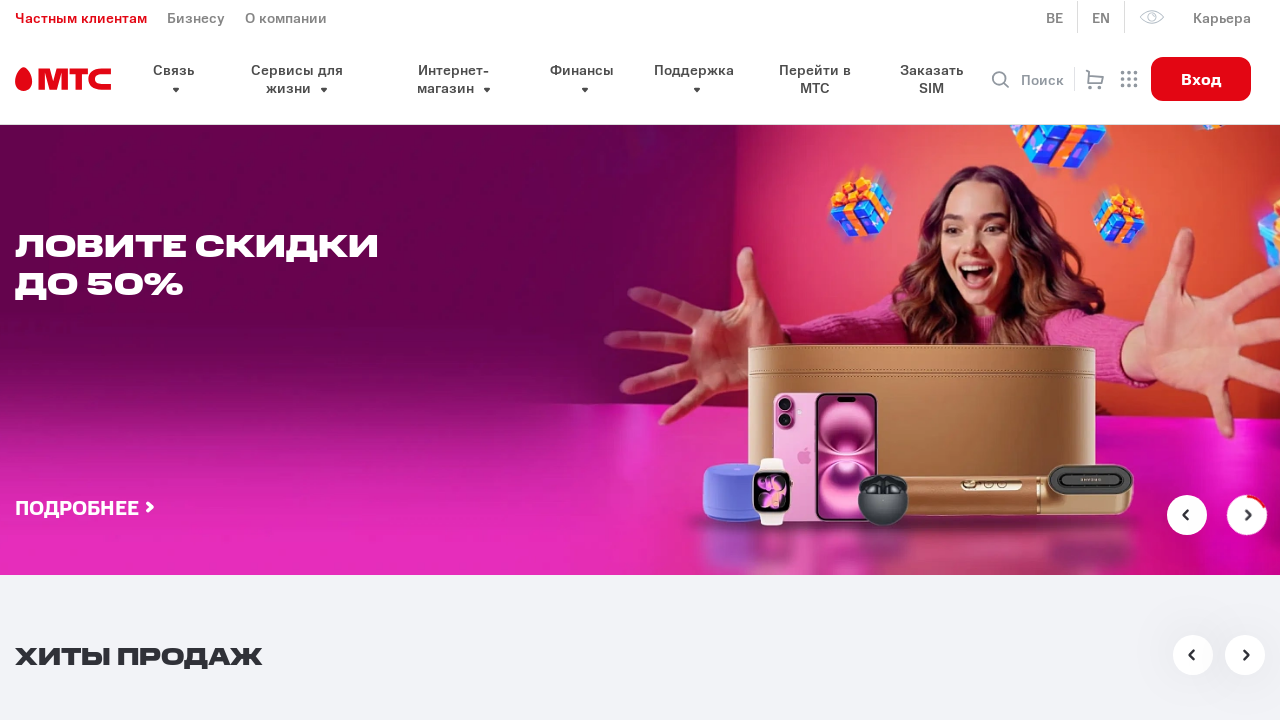

Verified payment partner logos are present (count > 0)
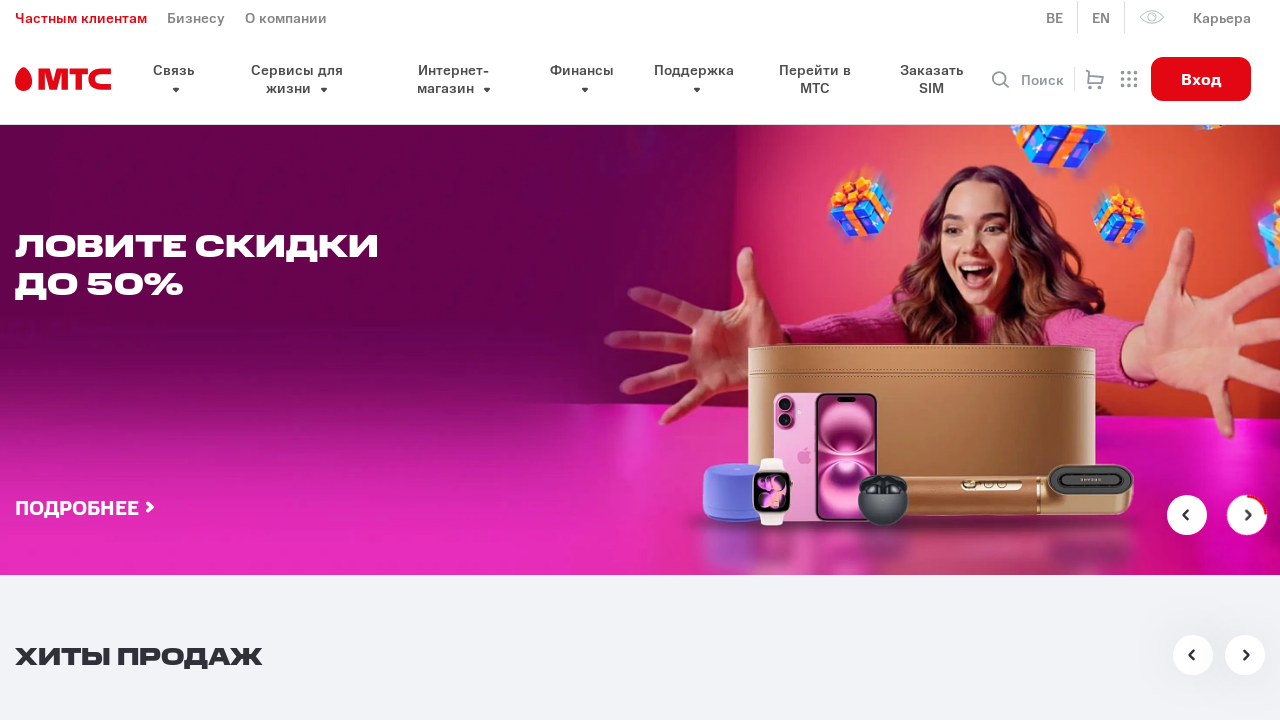

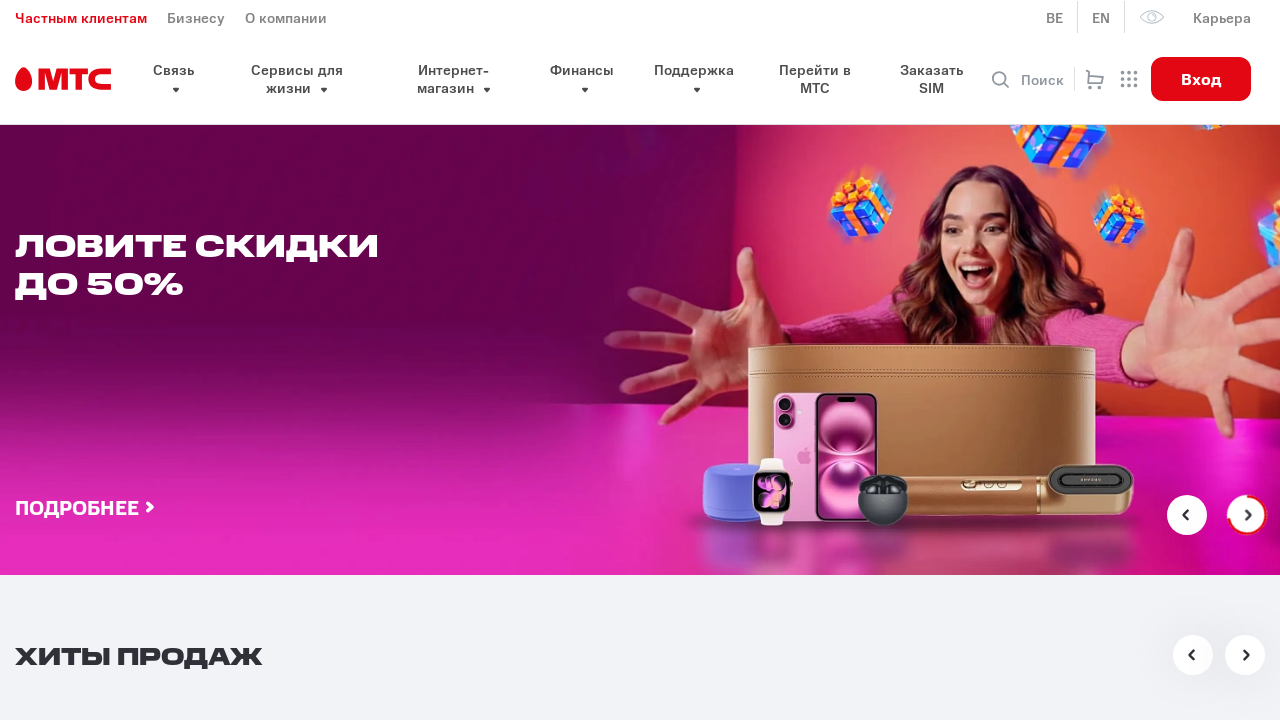